Tests that the DemoQA homepage displays exactly 6 cards/sections

Starting URL: https://demoqa.com/

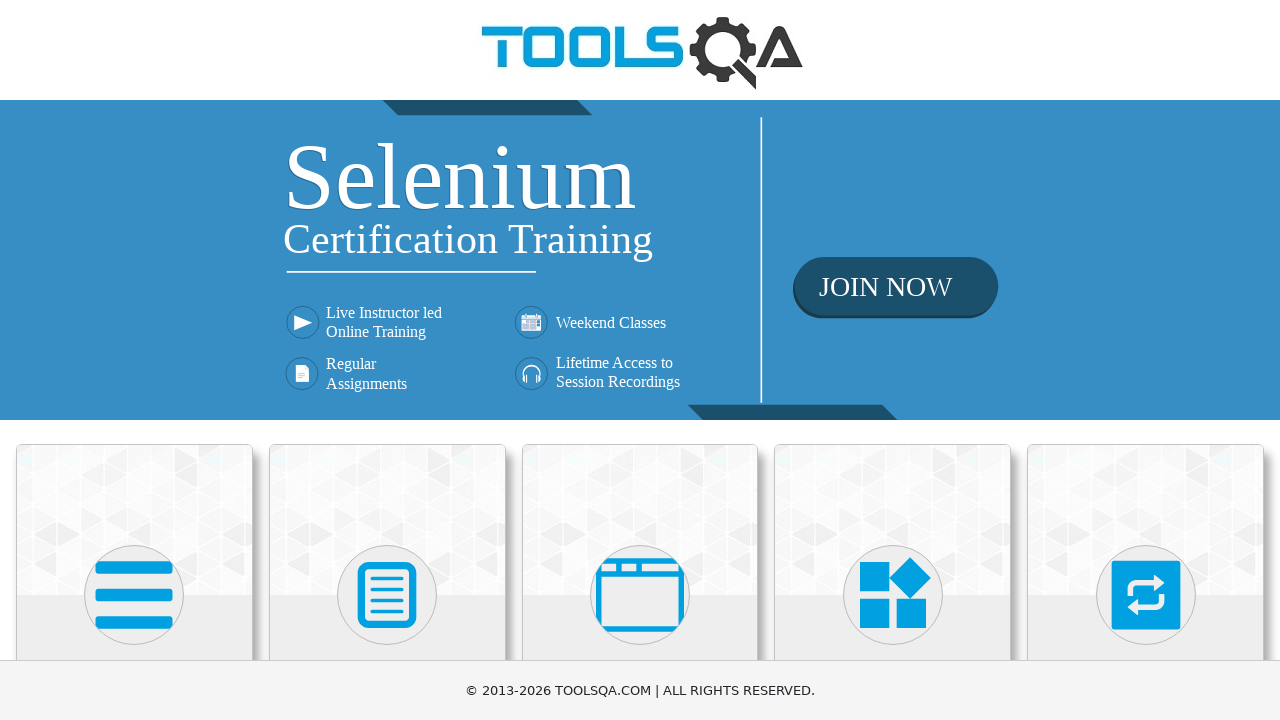

Navigated to DemoQA homepage
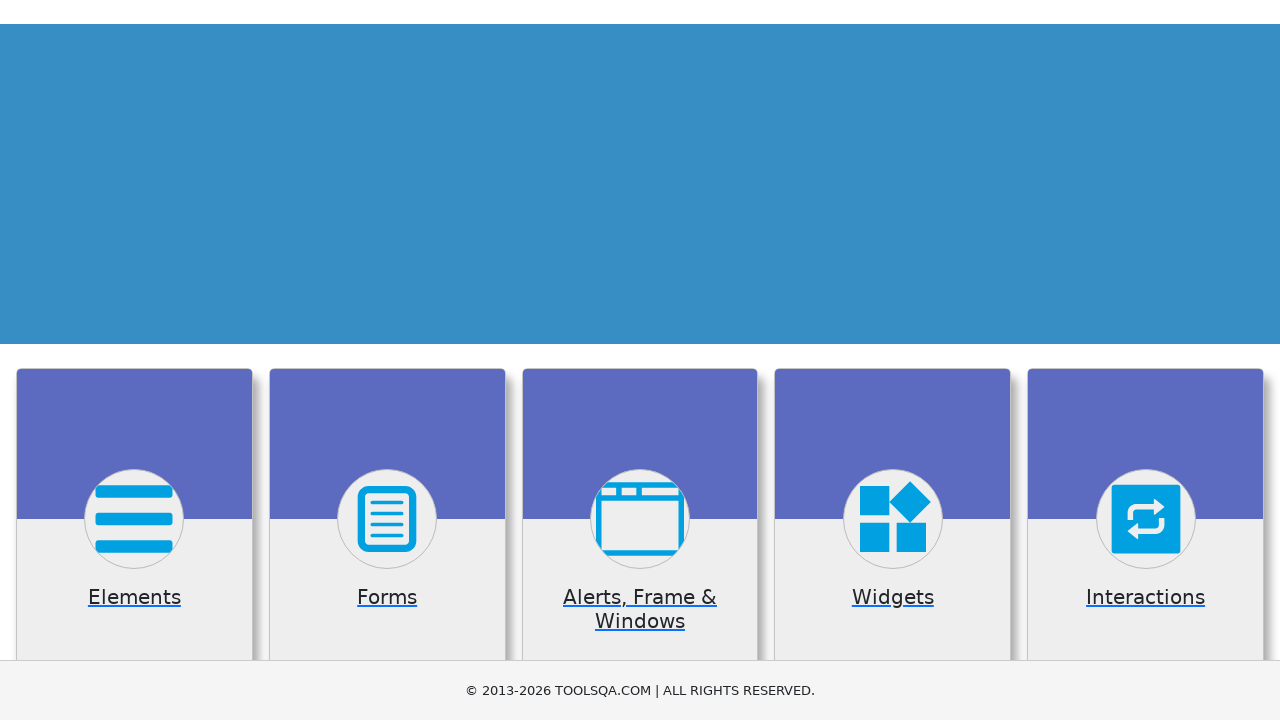

Waited for cards to load on the page
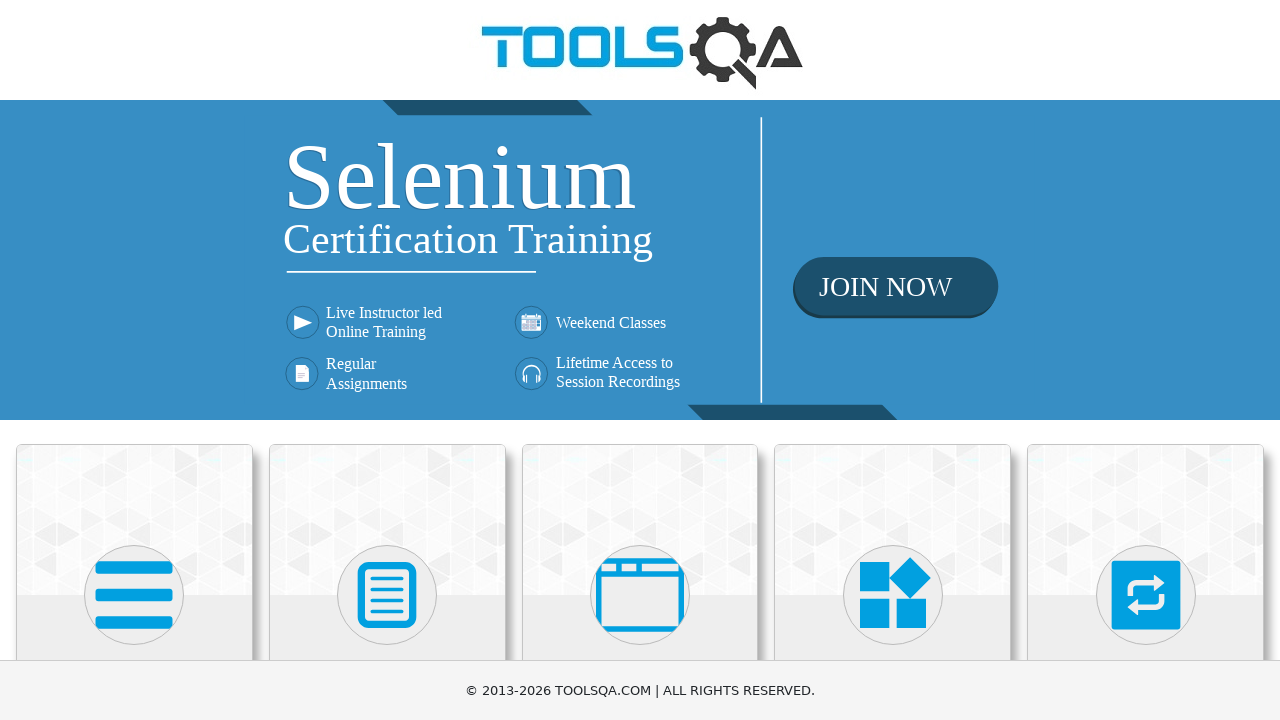

Located 6 card elements on the page
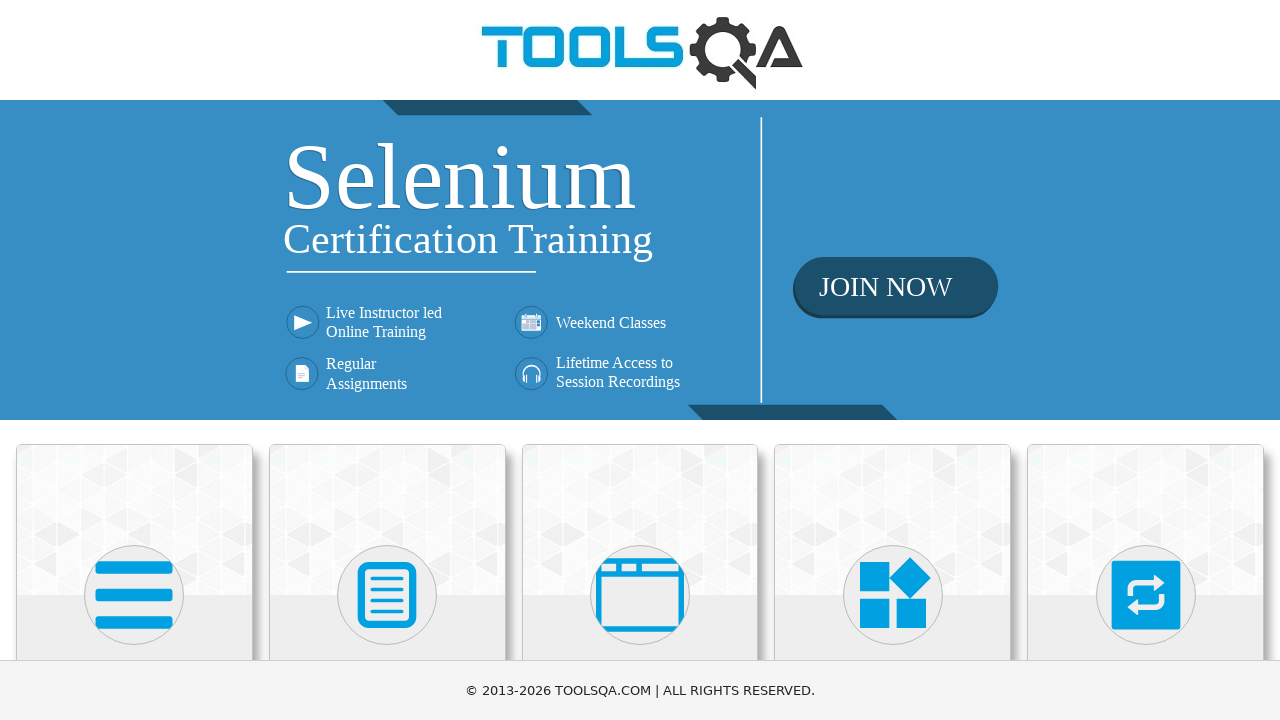

Assertion passed: DemoQA homepage displays exactly 6 cards/sections
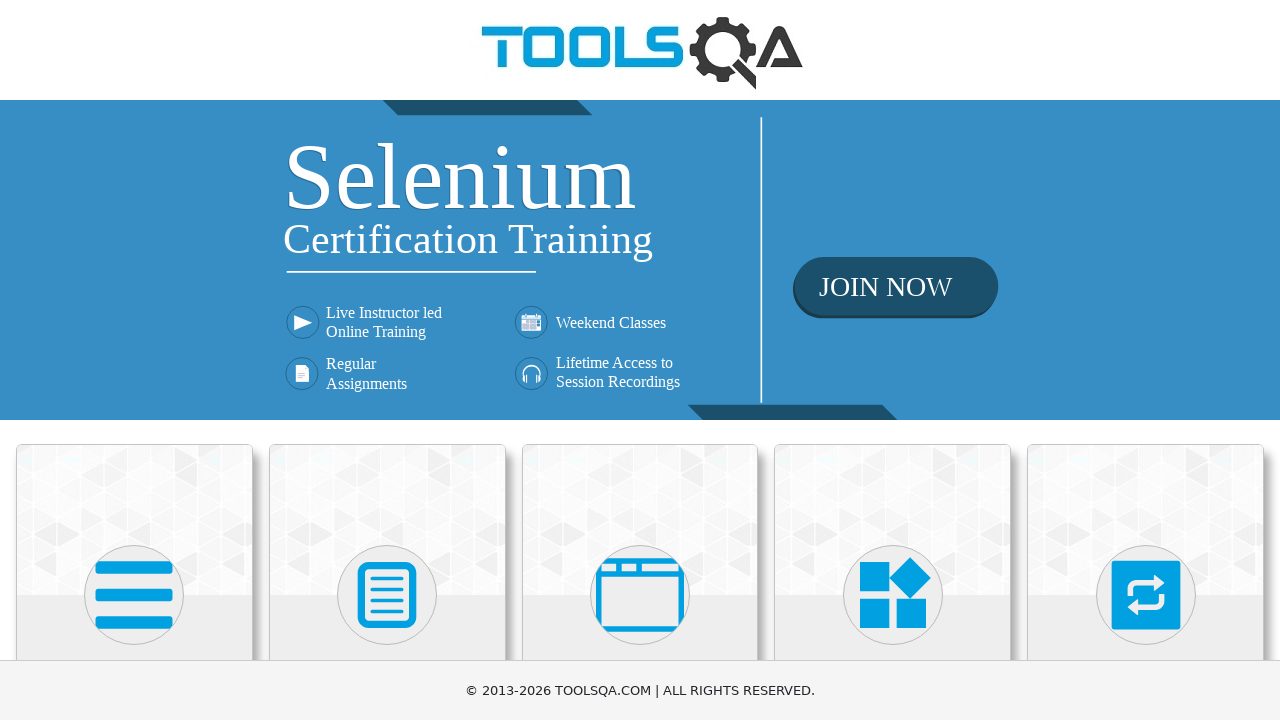

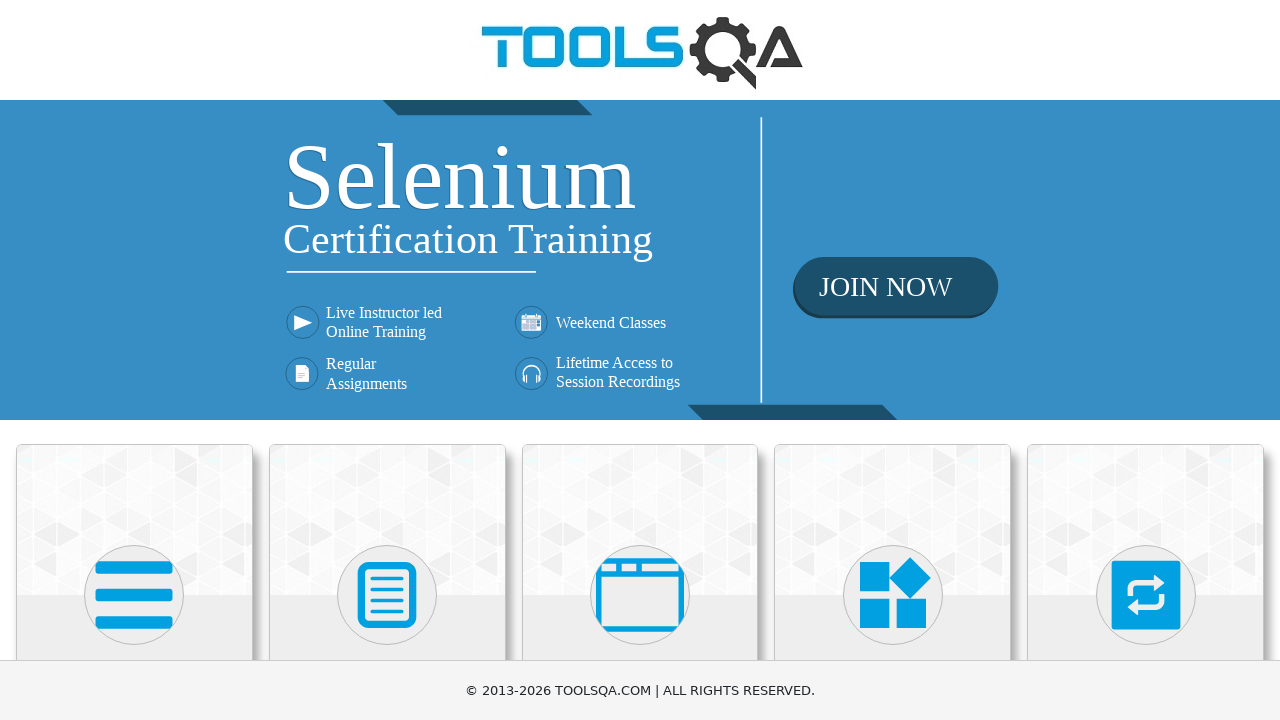